Verifies the page title is correct after navigating to login page

Starting URL: https://the-internet.herokuapp.com/

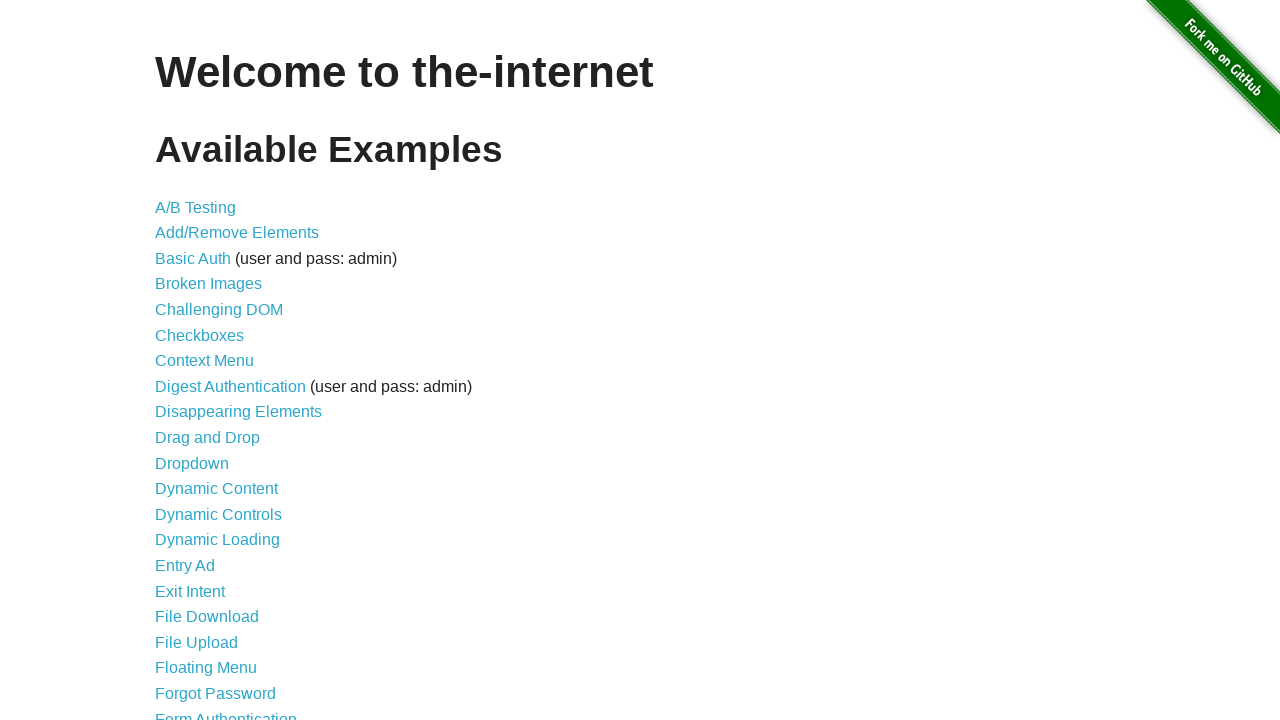

Clicked on Form Authentication link at (226, 712) on a[href='/login']
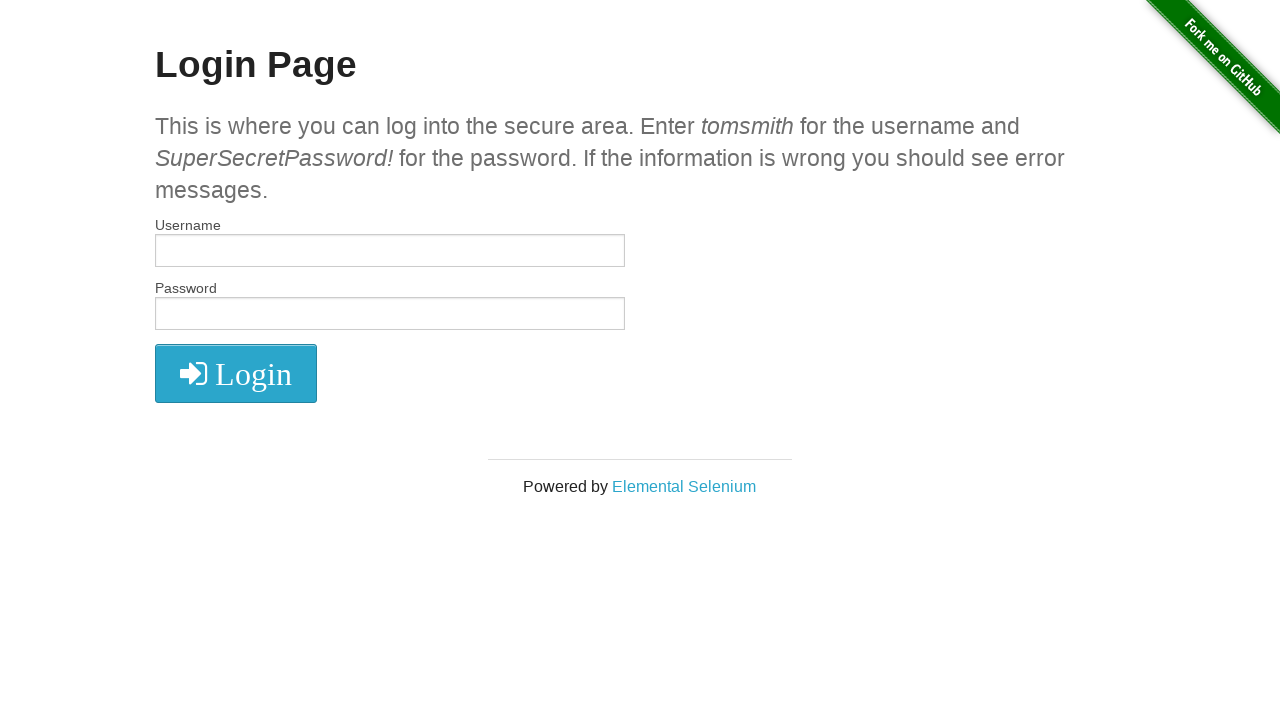

Verified page title is 'The Internet'
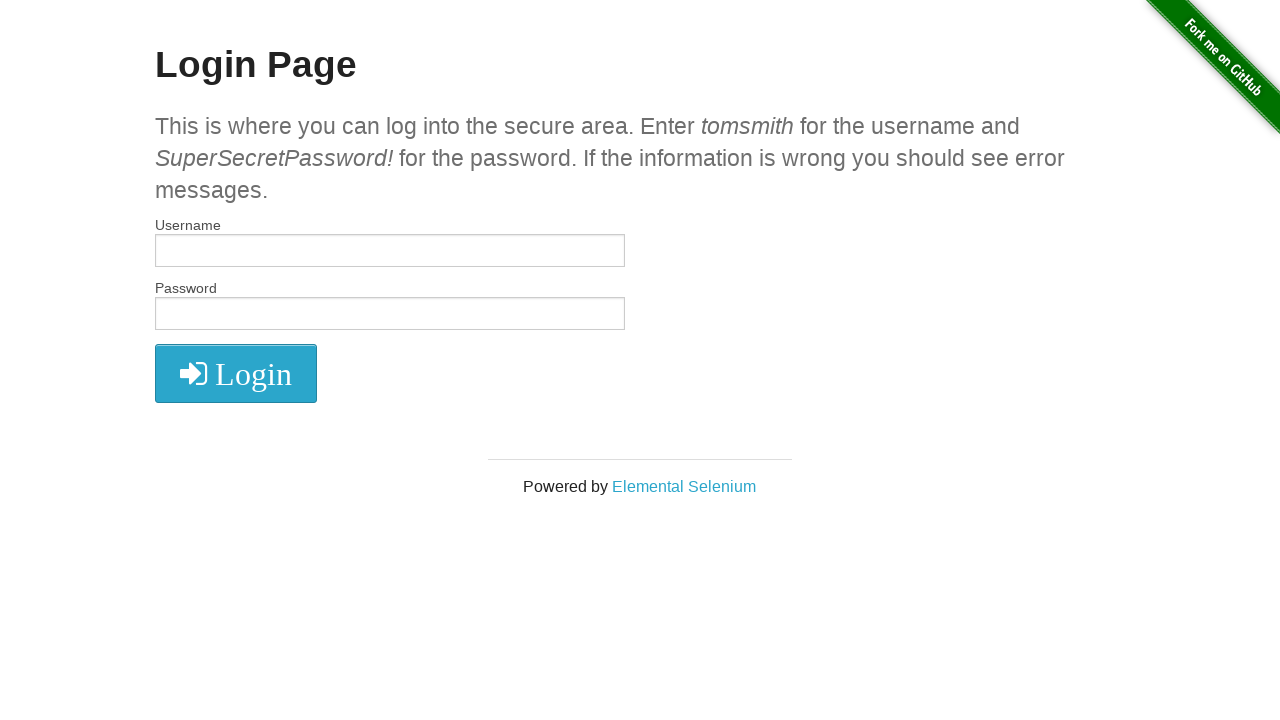

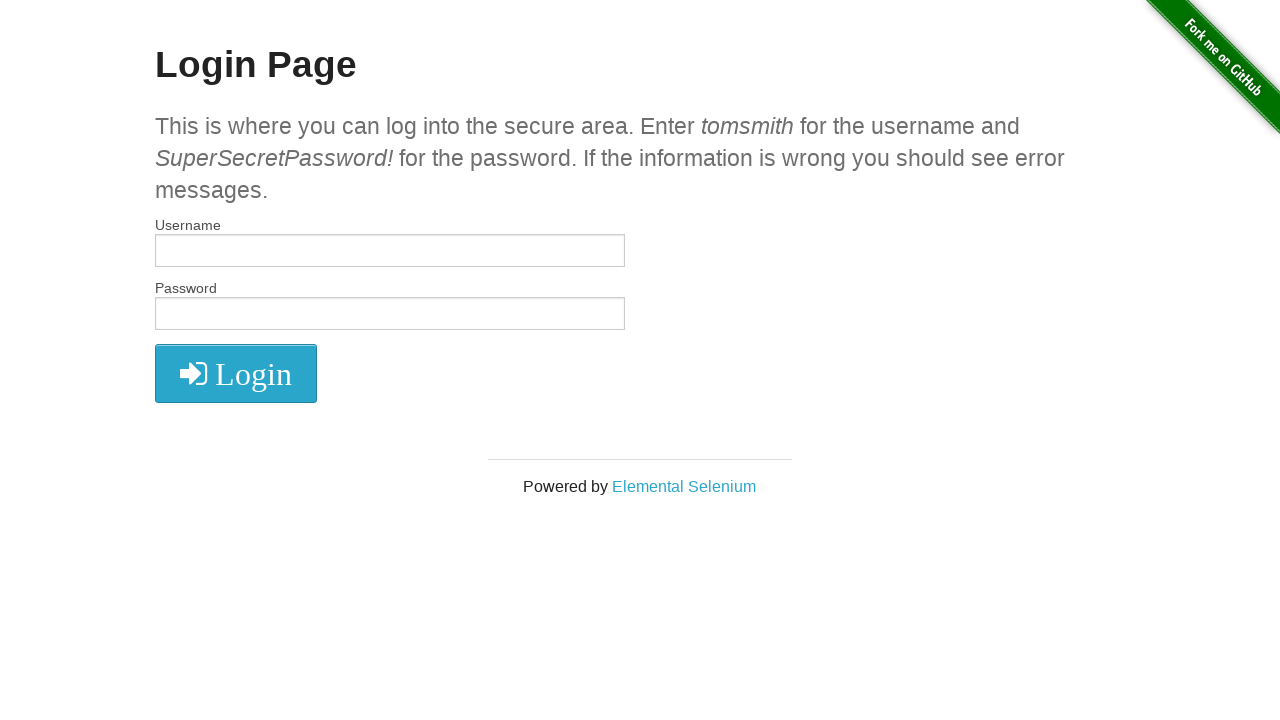